Tests that entering an empty string removes the todo item

Starting URL: https://demo.playwright.dev/todomvc

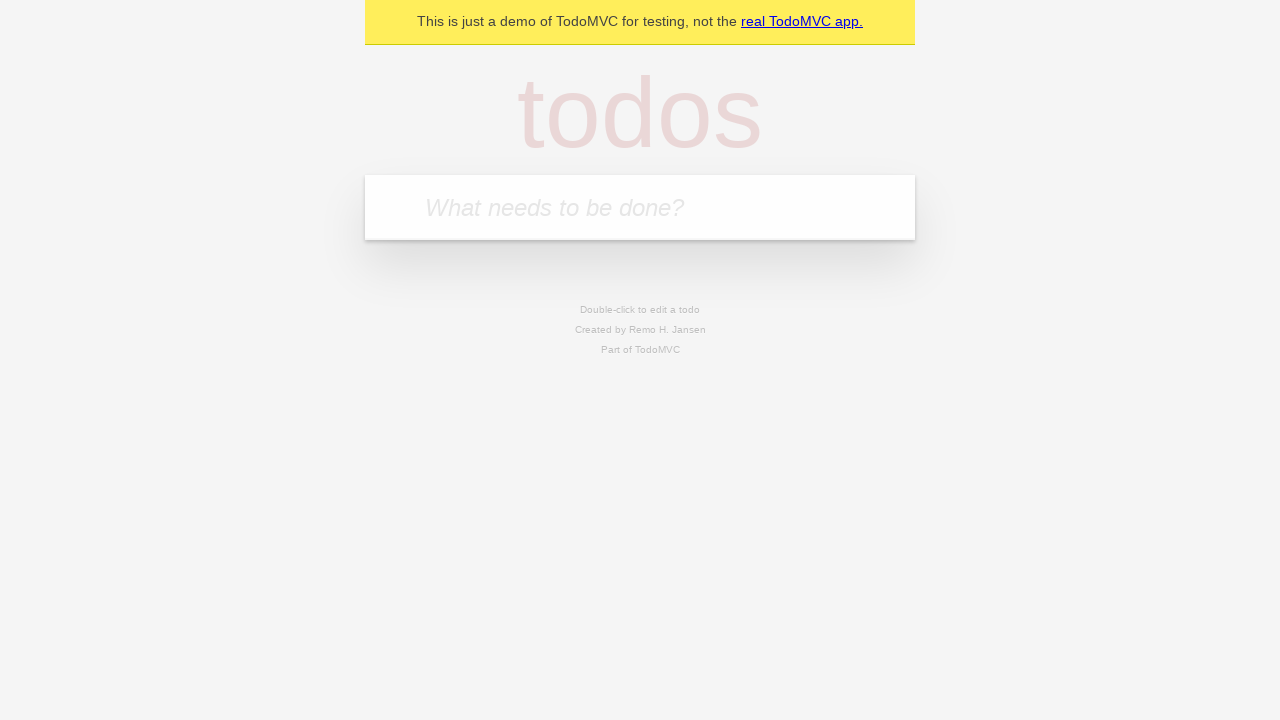

Filled new todo input with 'buy some cheese' on internal:attr=[placeholder="What needs to be done?"i]
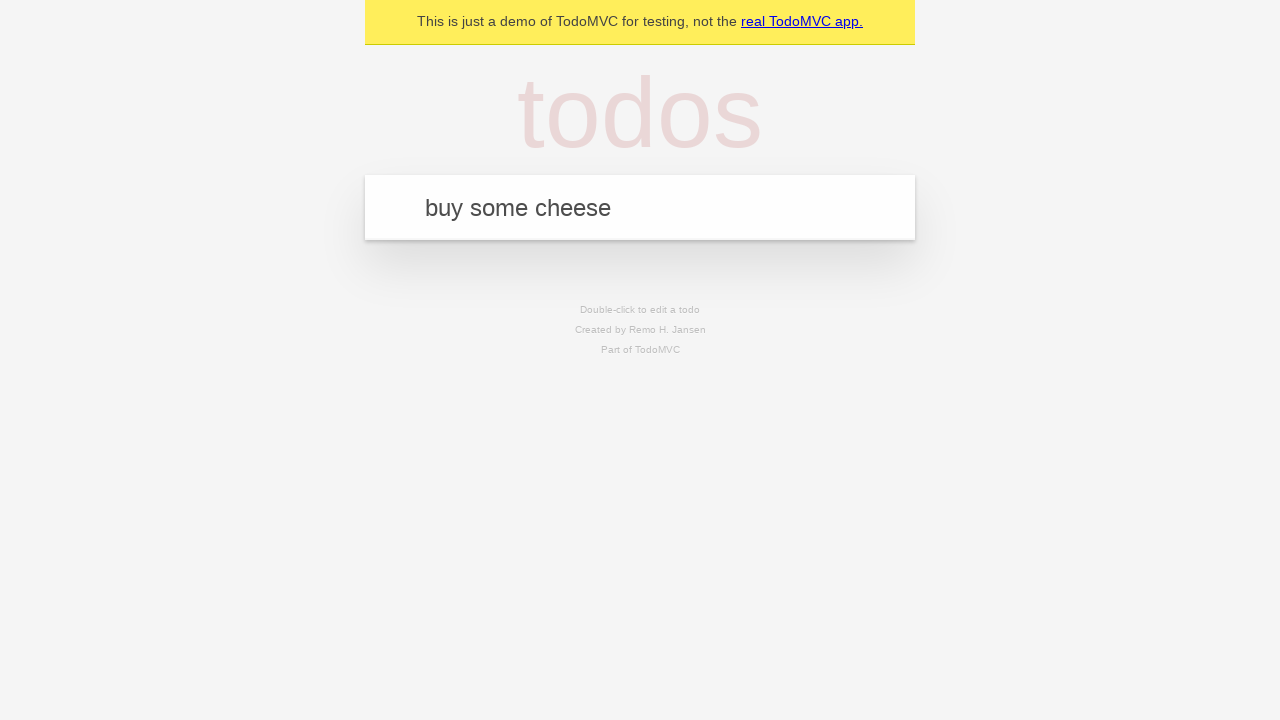

Pressed Enter to create first todo item on internal:attr=[placeholder="What needs to be done?"i]
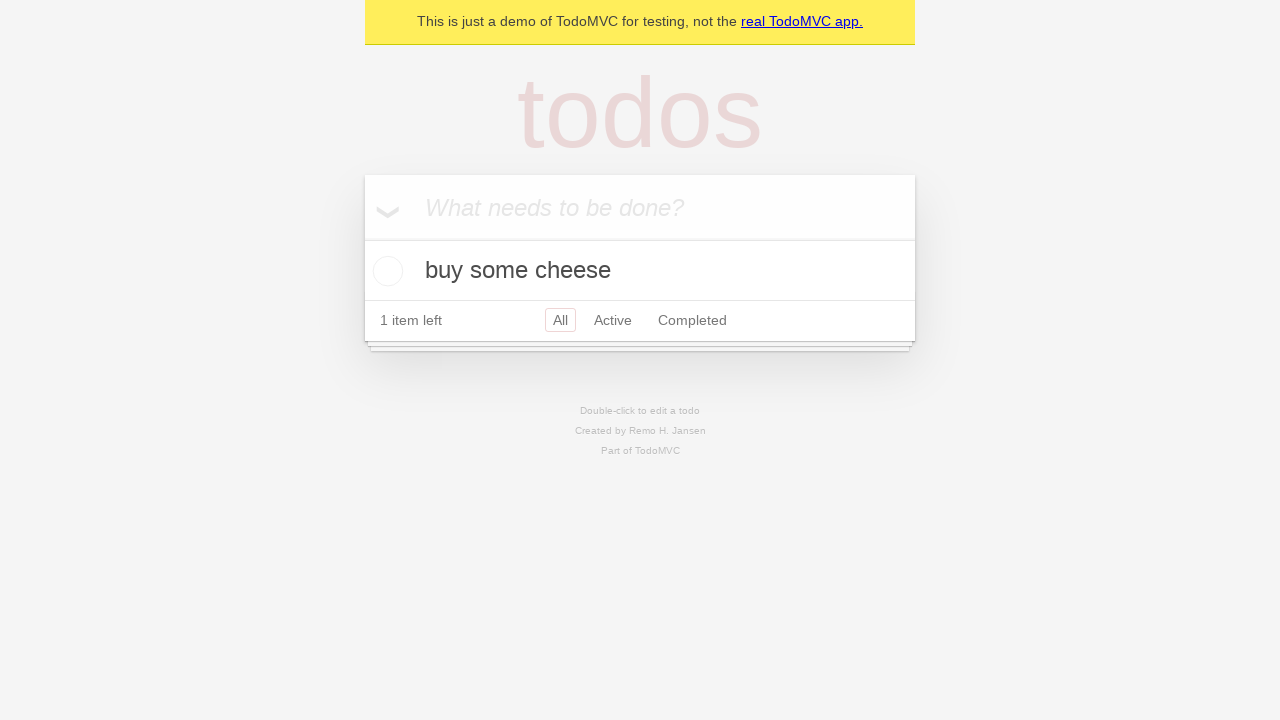

Filled new todo input with 'feed the cat' on internal:attr=[placeholder="What needs to be done?"i]
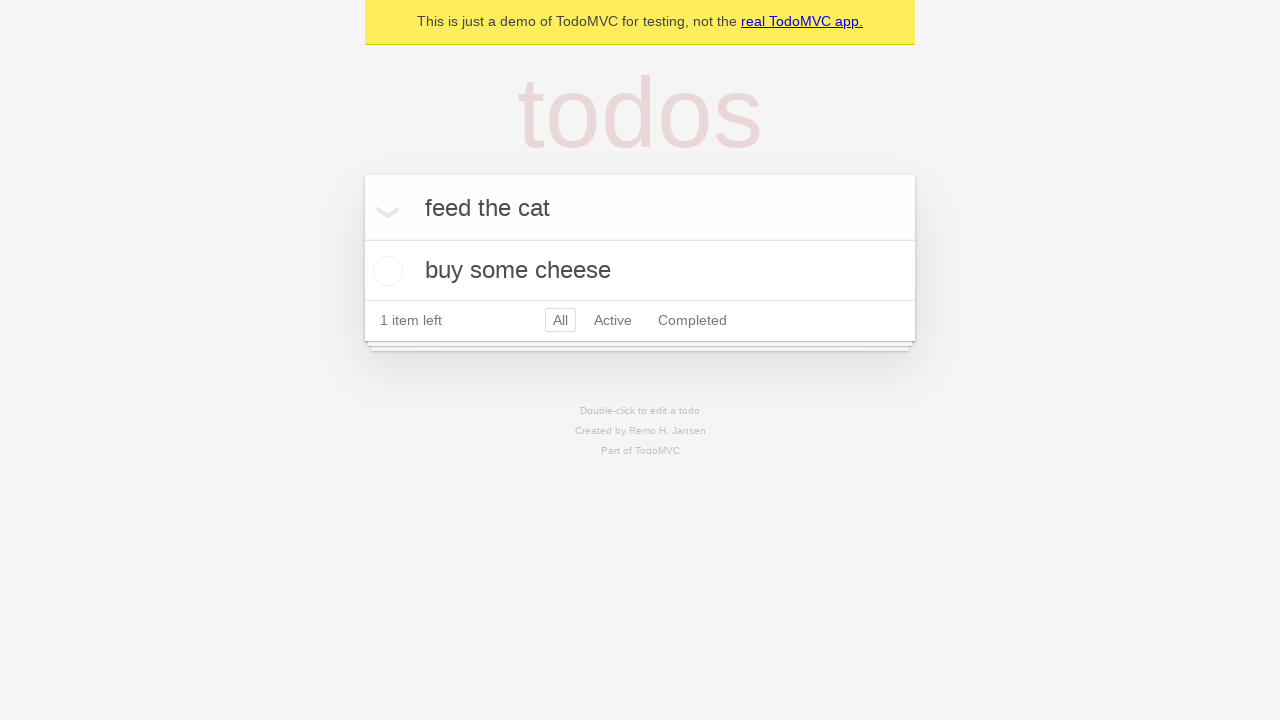

Pressed Enter to create second todo item on internal:attr=[placeholder="What needs to be done?"i]
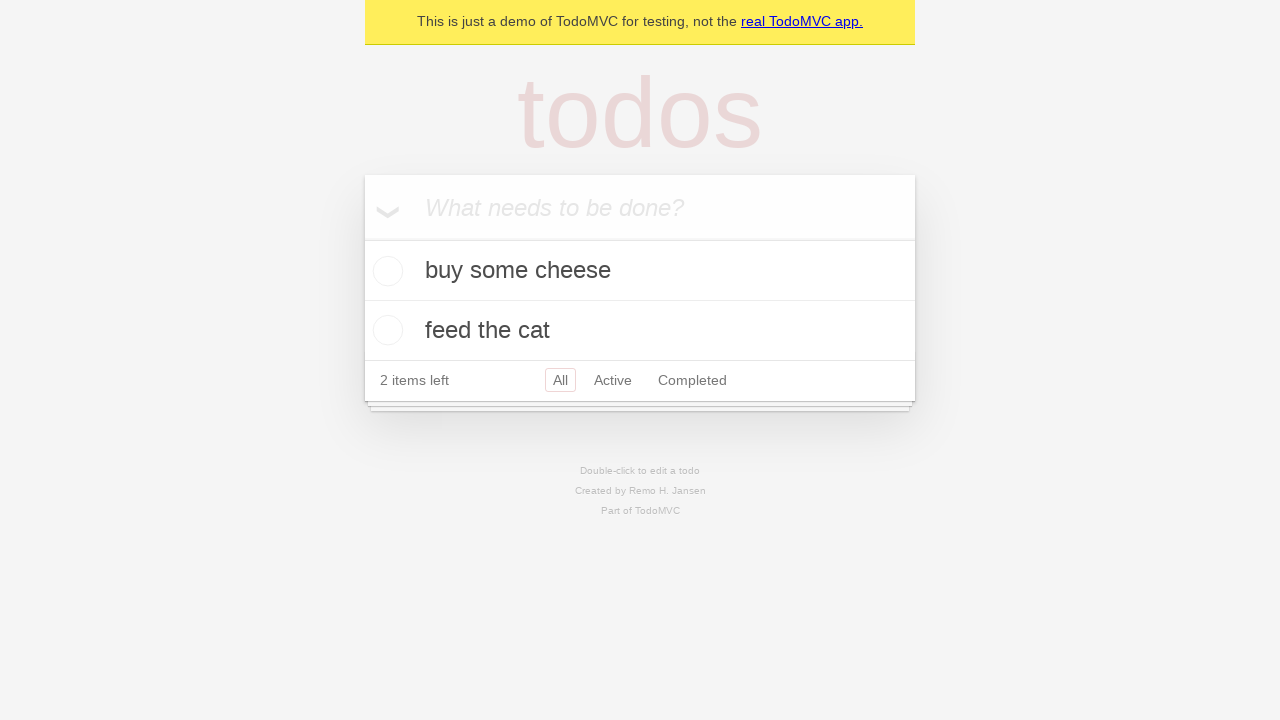

Filled new todo input with 'book a doctors appointment' on internal:attr=[placeholder="What needs to be done?"i]
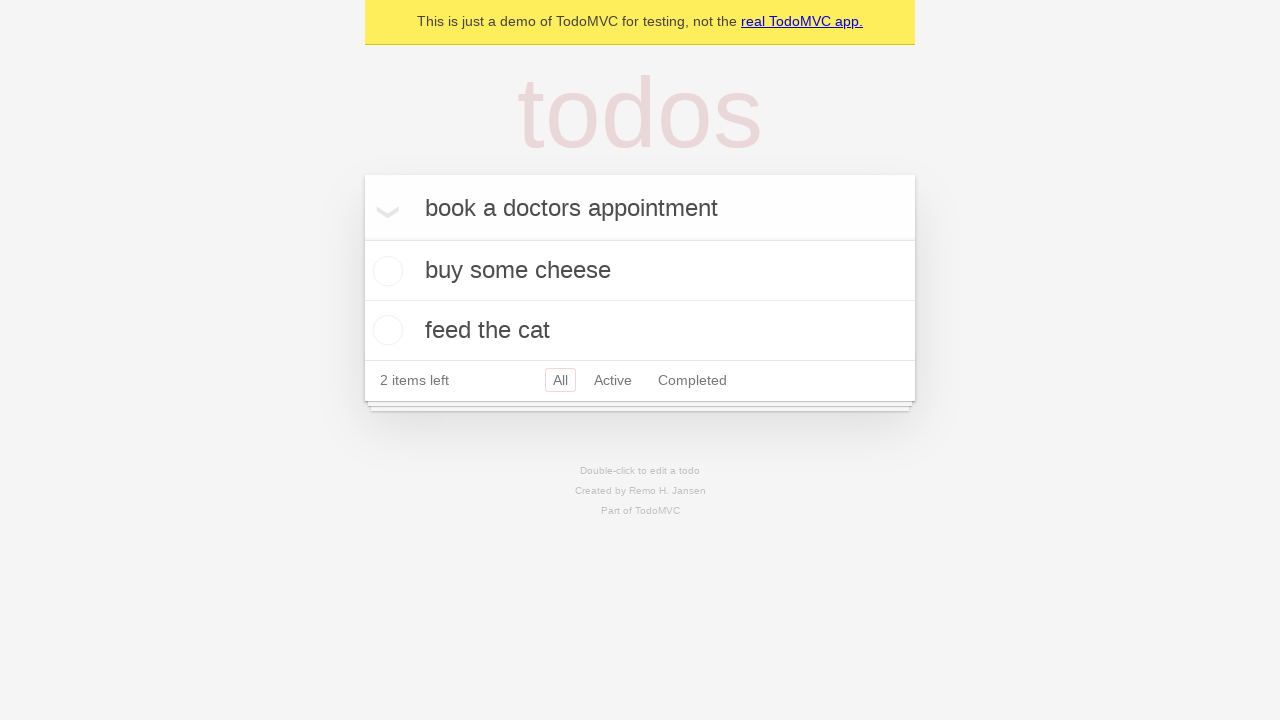

Pressed Enter to create third todo item on internal:attr=[placeholder="What needs to be done?"i]
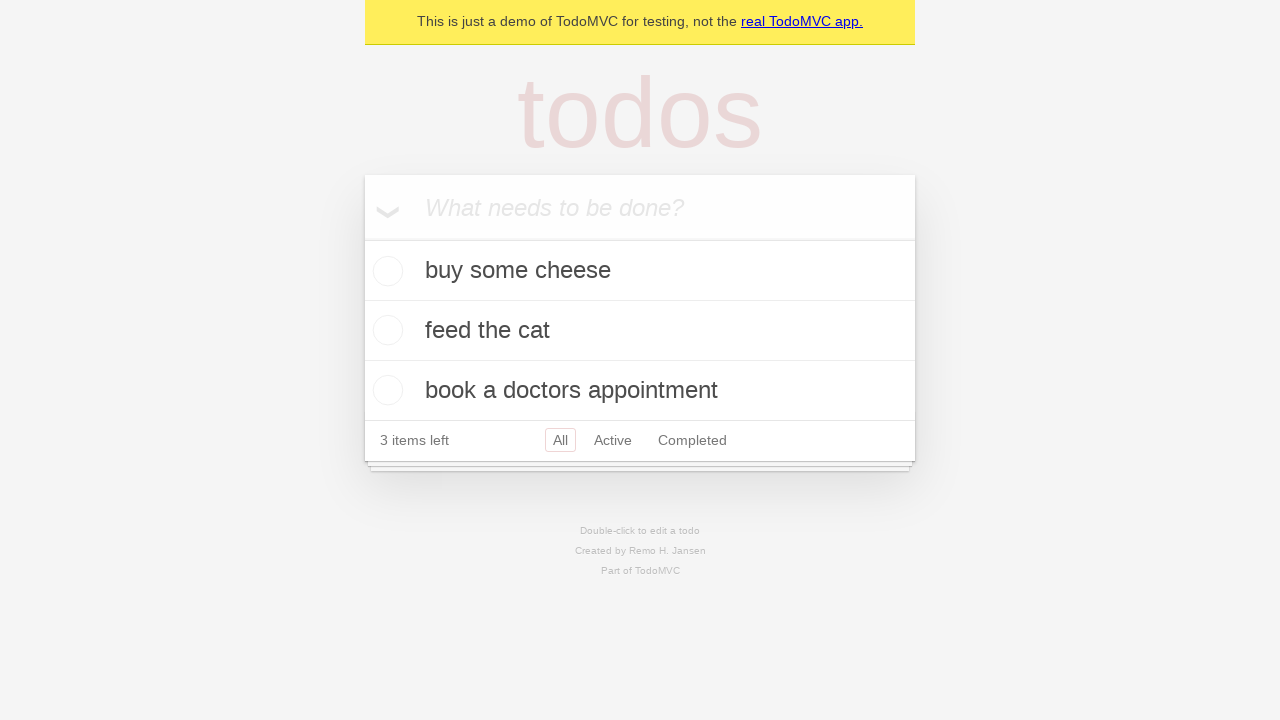

Waited for all three todo items to be visible
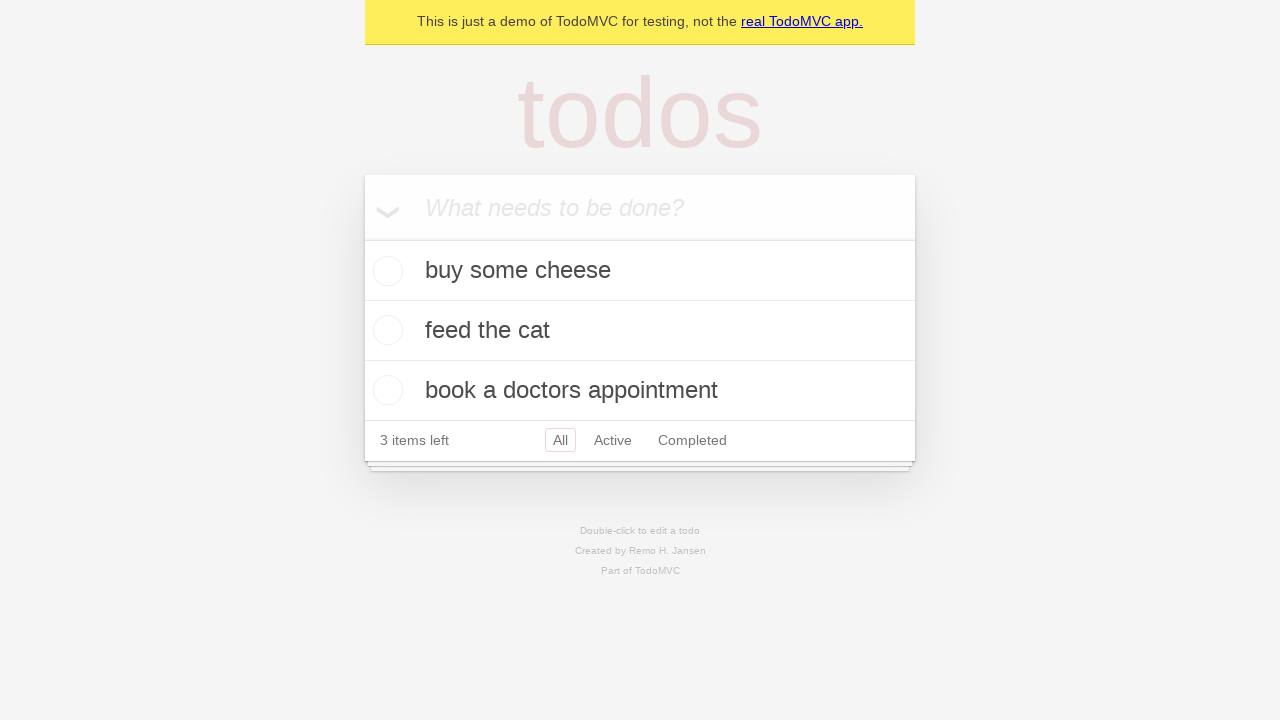

Double-clicked second todo item to enter edit mode at (640, 331) on internal:testid=[data-testid="todo-item"s] >> nth=1
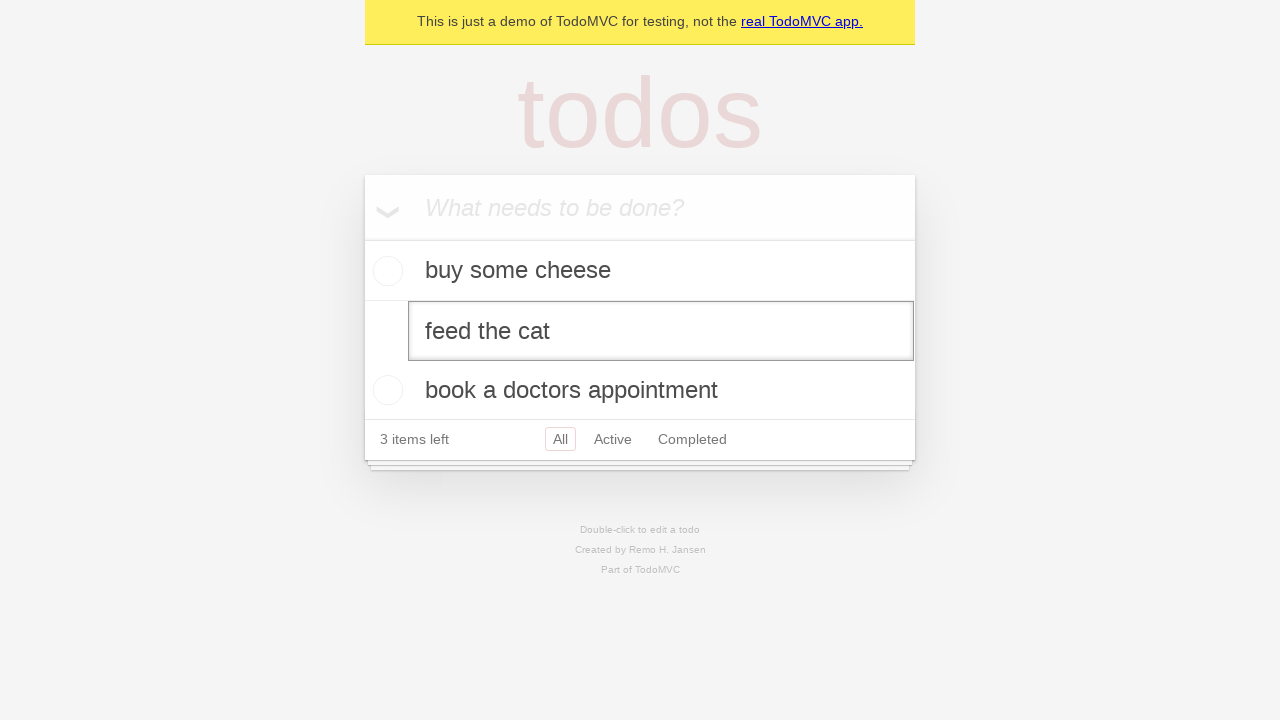

Cleared the edit input field to empty string on internal:testid=[data-testid="todo-item"s] >> nth=1 >> internal:role=textbox[nam
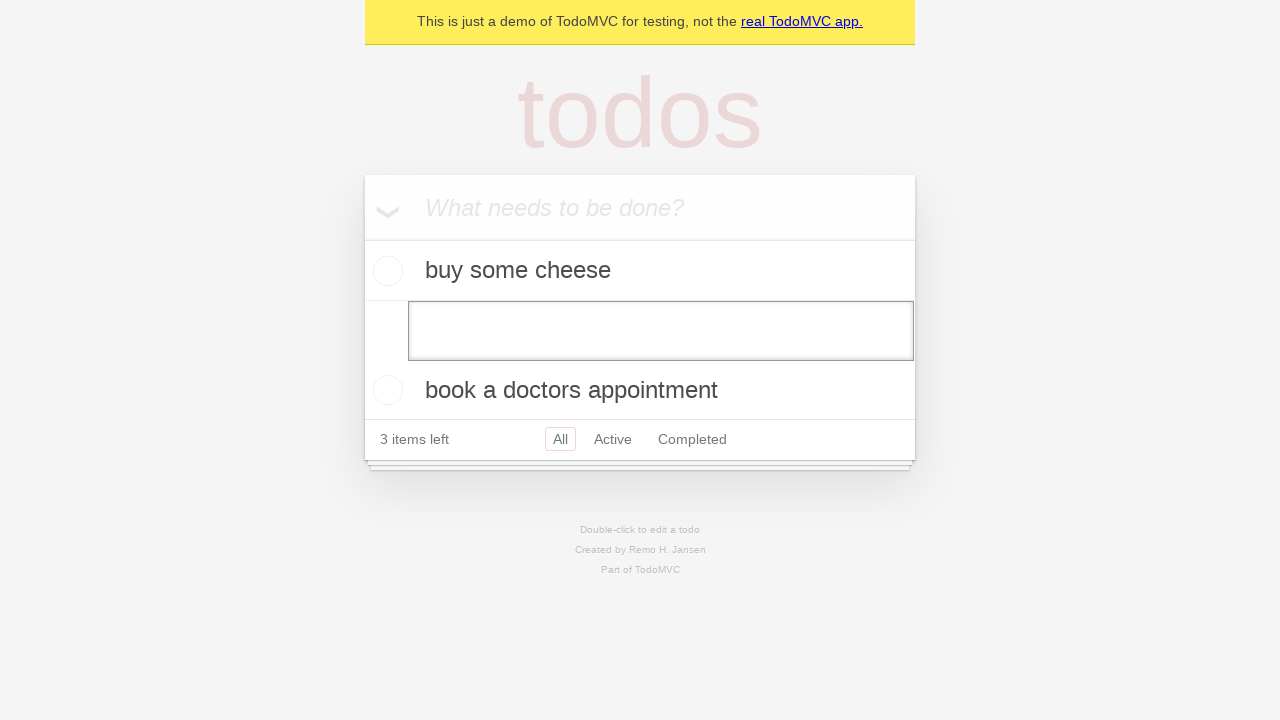

Pressed Enter to confirm empty edit - todo item should be removed on internal:testid=[data-testid="todo-item"s] >> nth=1 >> internal:role=textbox[nam
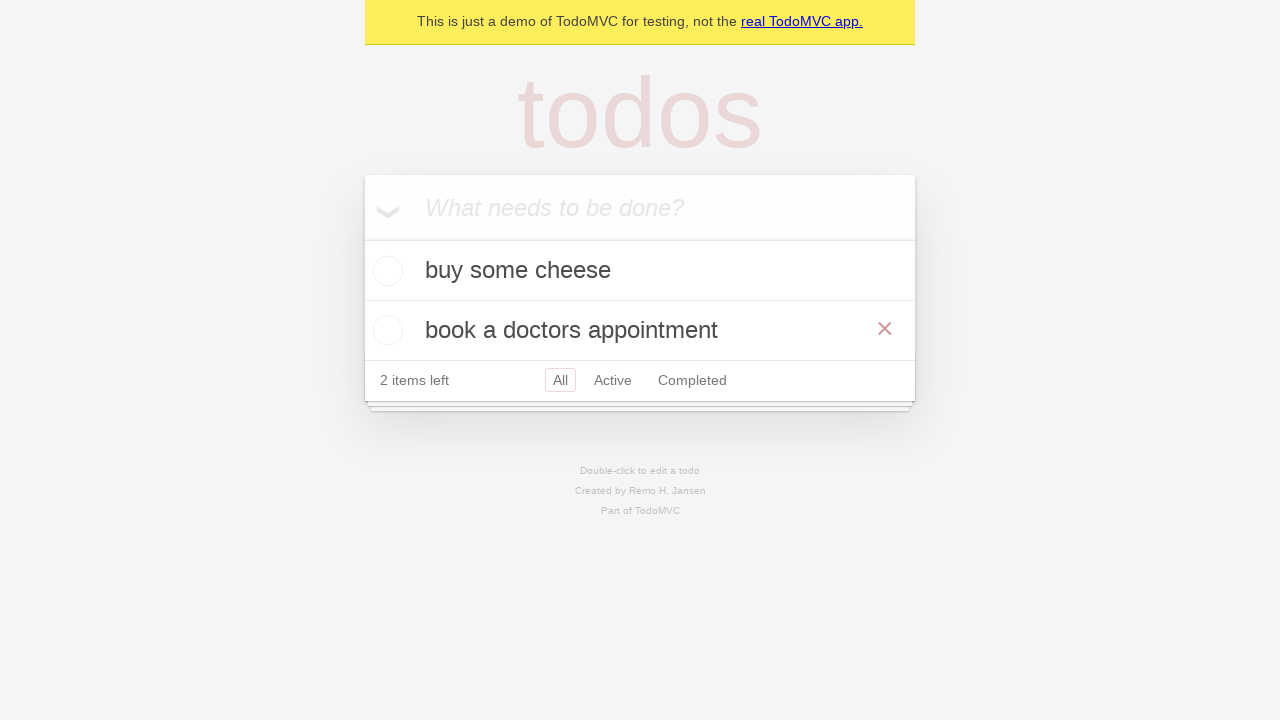

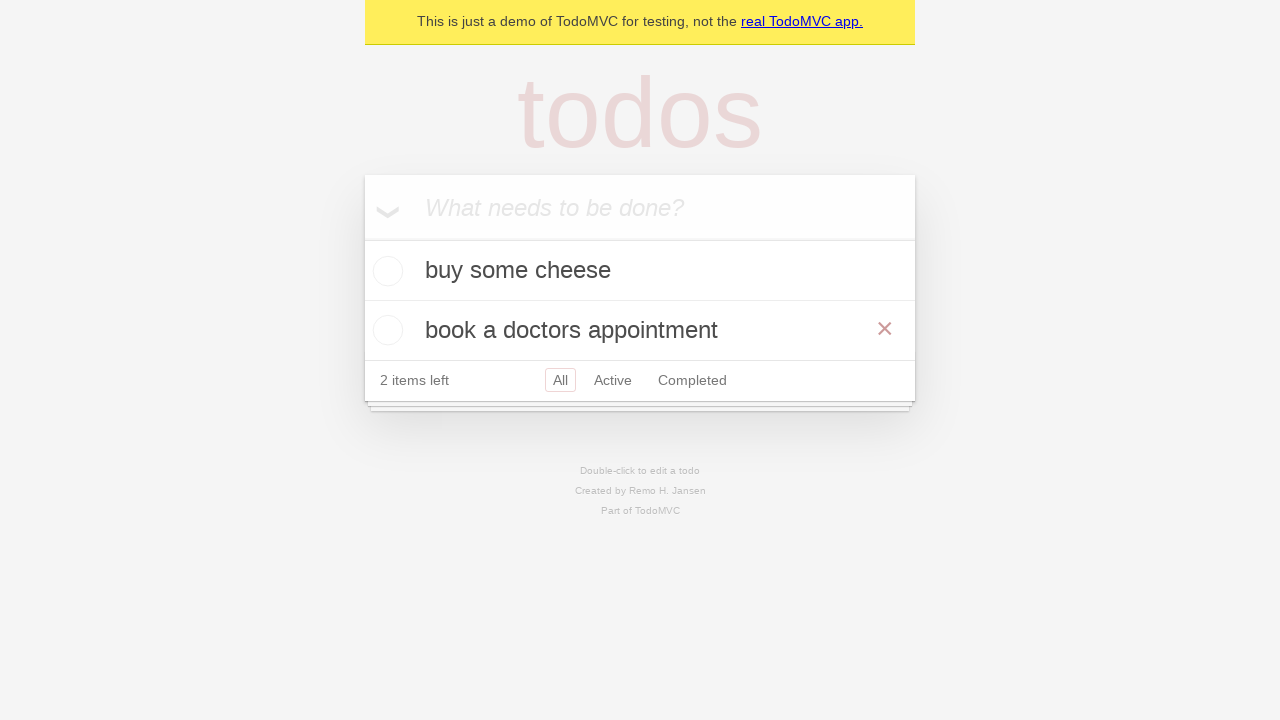